Tests table sorting functionality by clicking the Due column header and verifying the column values are sorted in ascending order using CSS pseudo-class selectors

Starting URL: http://the-internet.herokuapp.com/tables

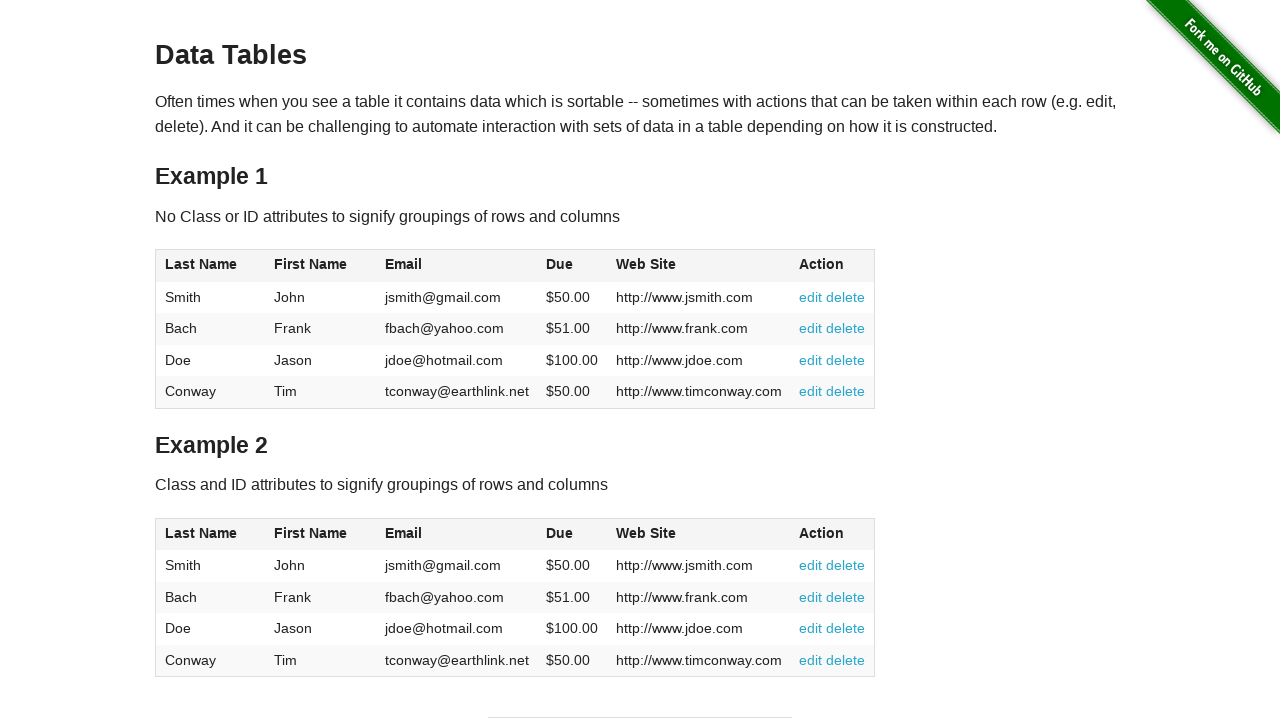

Clicked the Due column header to sort at (572, 266) on #table1 thead tr th:nth-of-type(4)
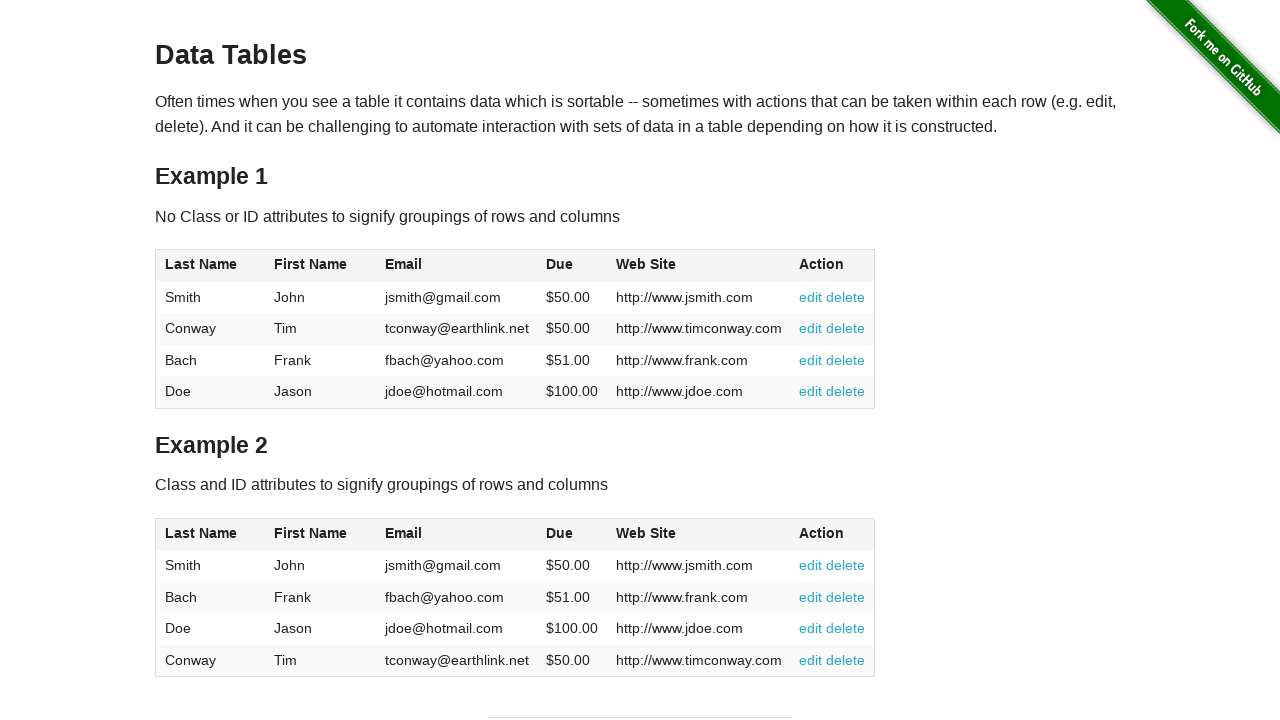

Waited for table to be sorted and Due column values to load
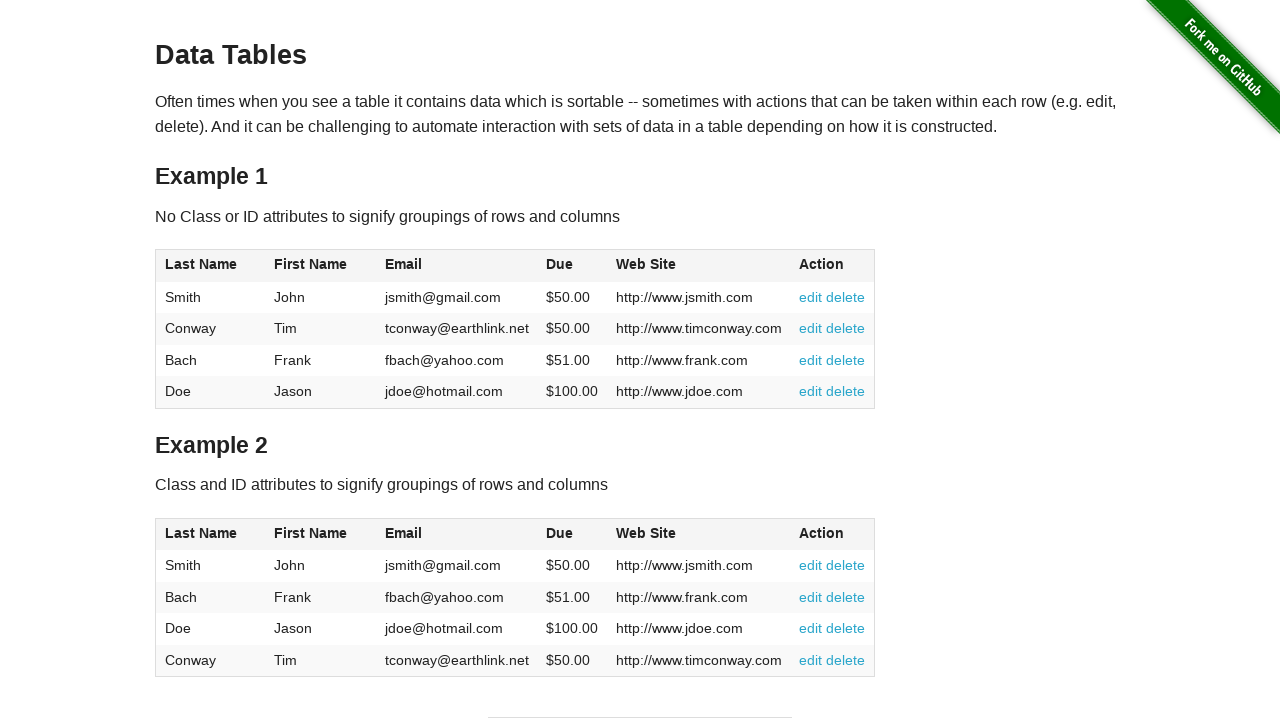

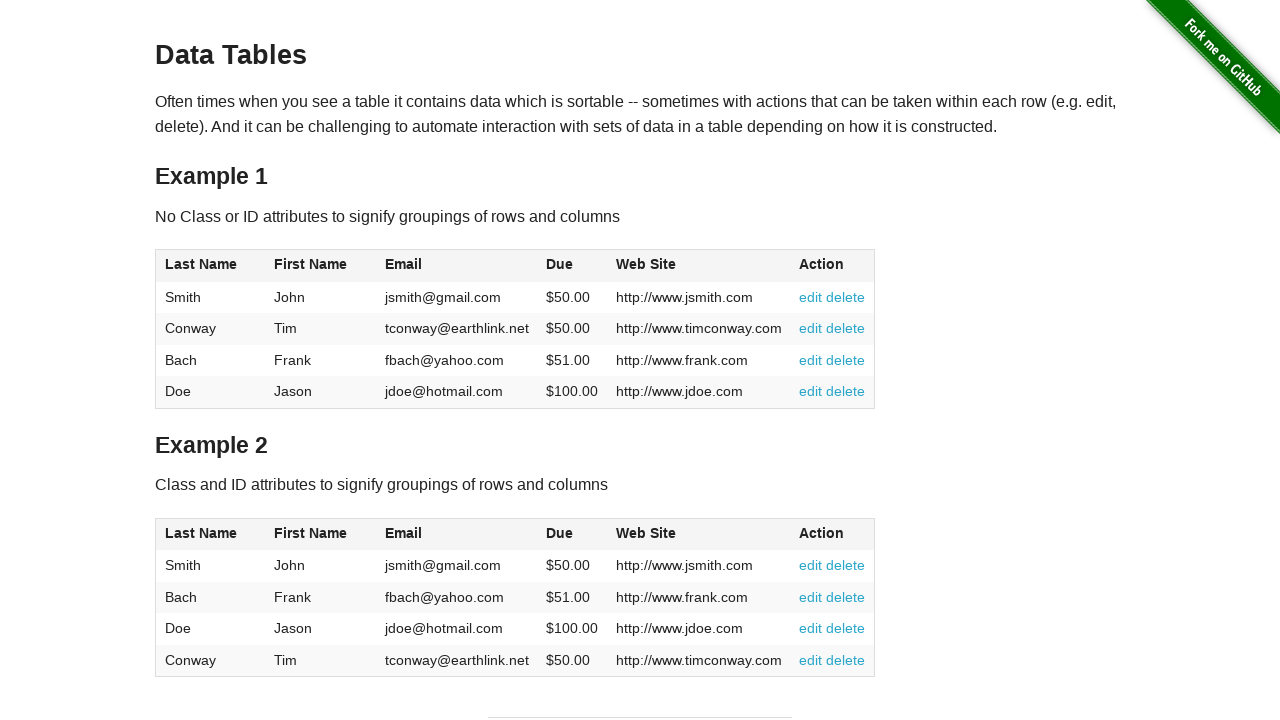